Navigates to a Greens Tech course content page, clicks on a job section, scrolls to view it, and then scrolls to an online promo section

Starting URL: http://greenstech.in/selenium-course-content.html

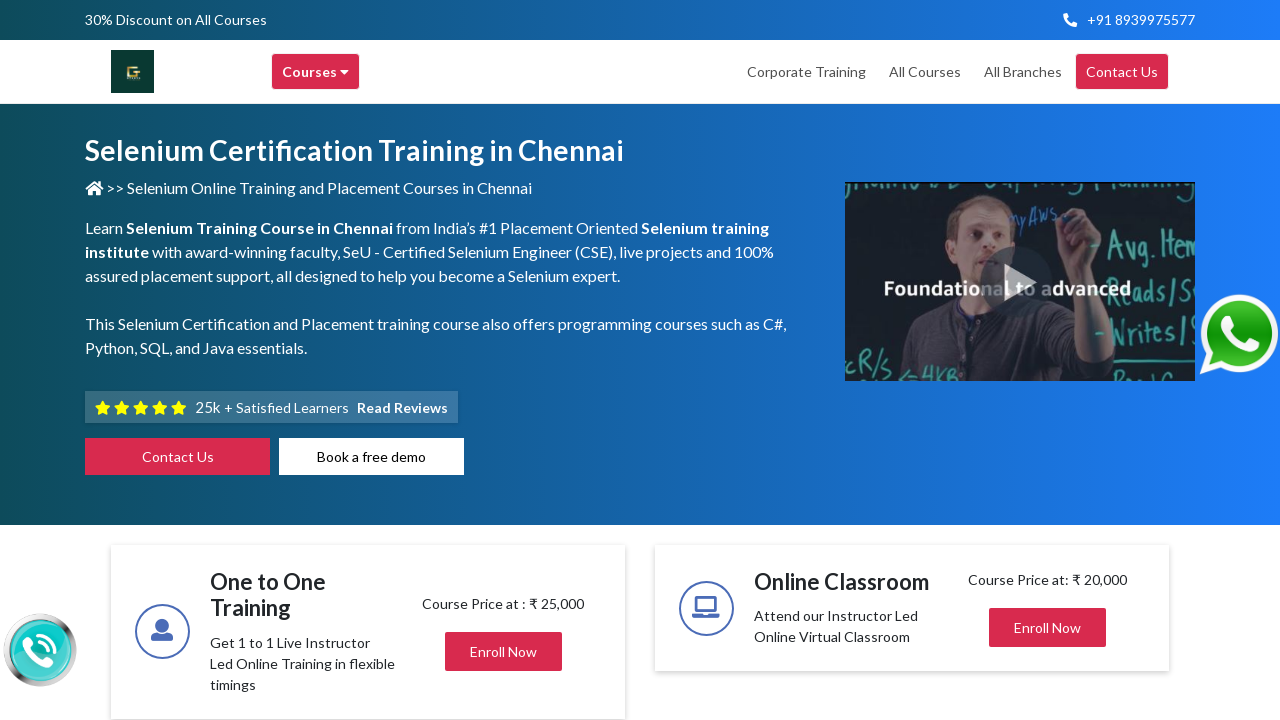

Navigated to Greens Tech Selenium course content page
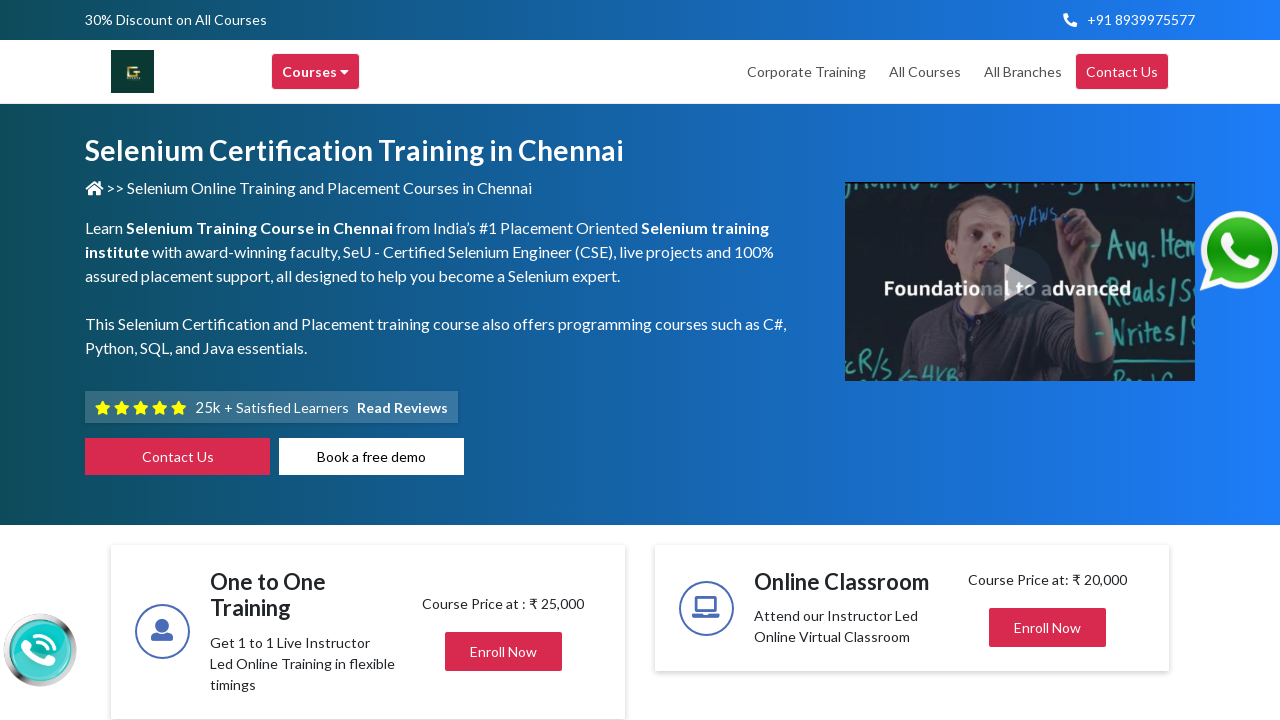

Clicked on job section heading at (1048, 360) on #heading2011
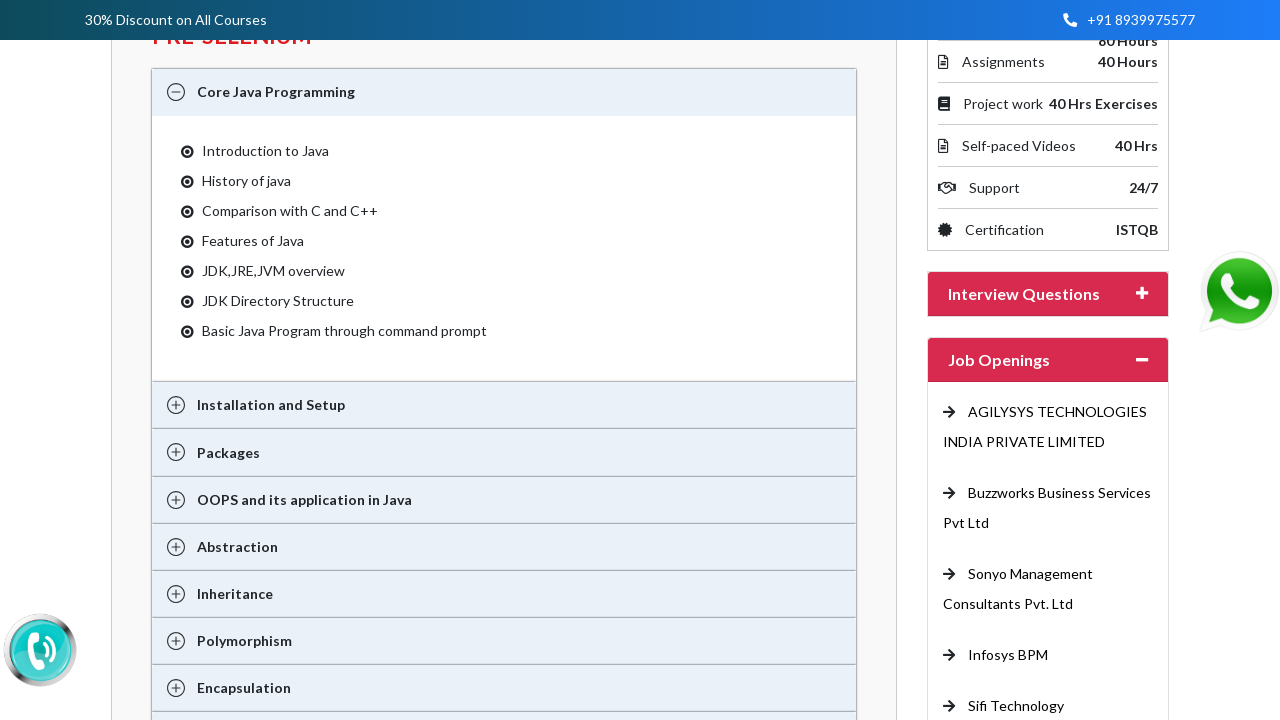

Scrolled job element into view
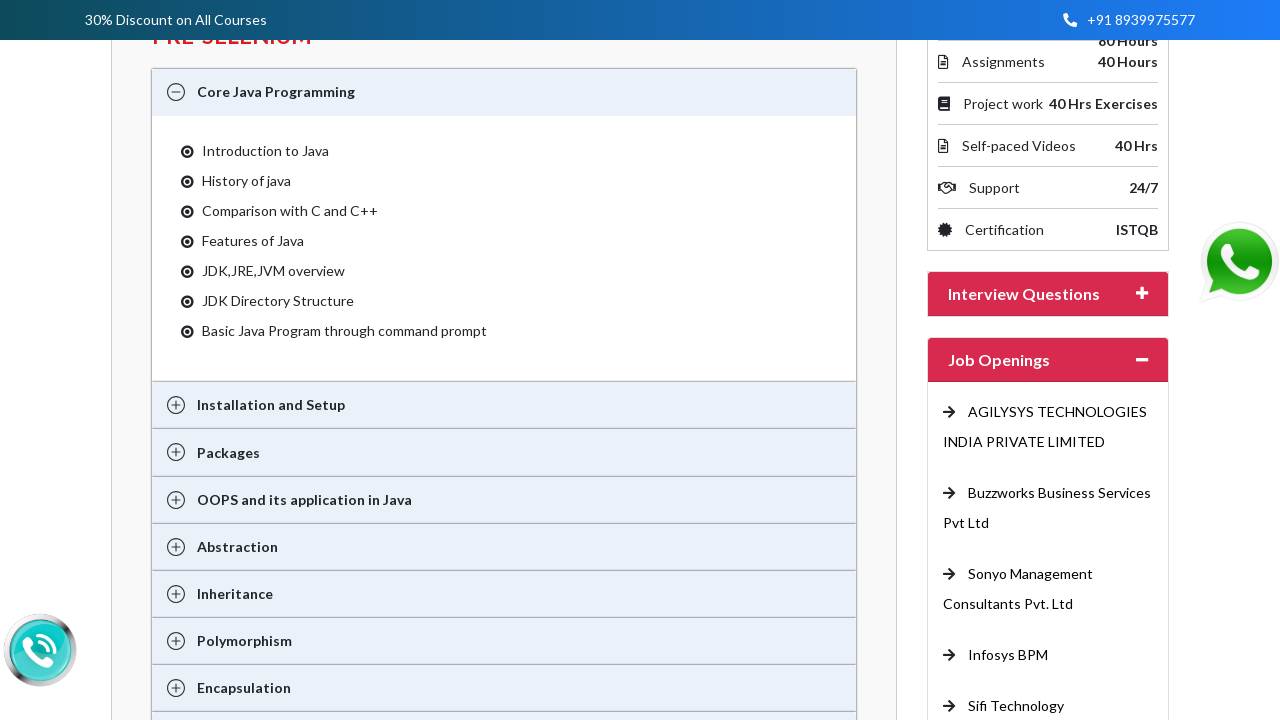

Waited for scroll animation to complete
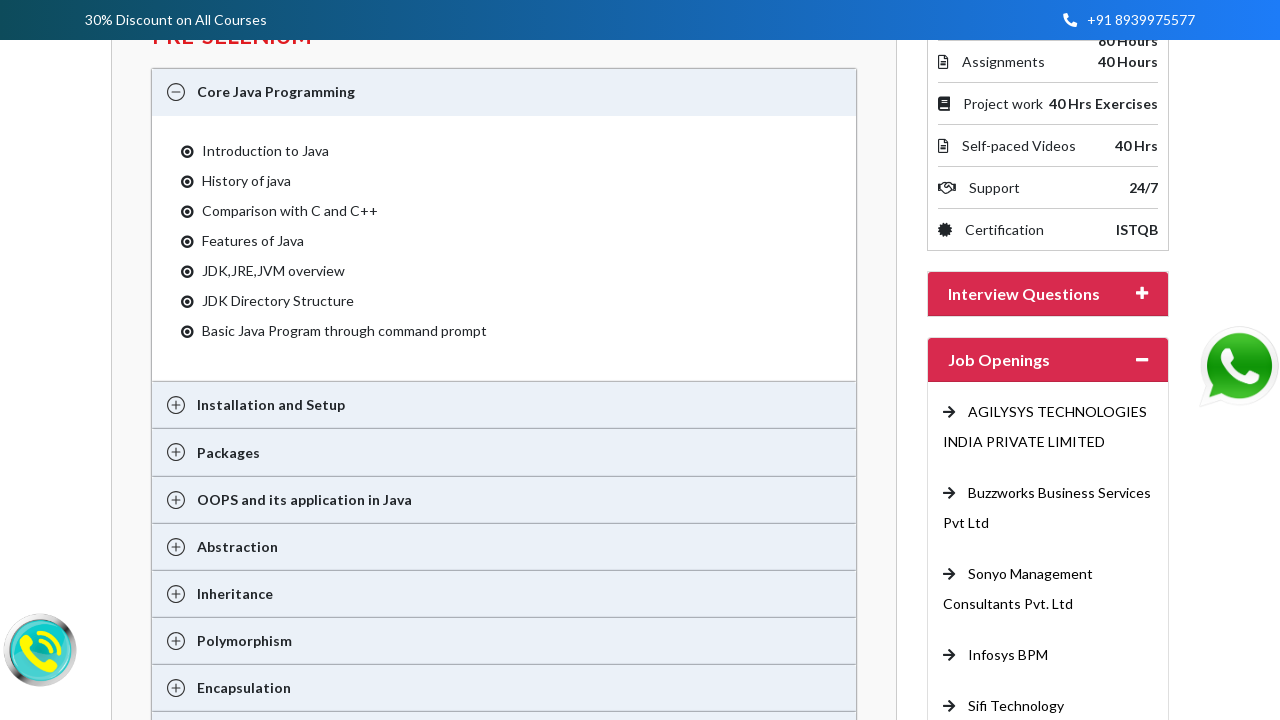

Scrolled to online promo content section
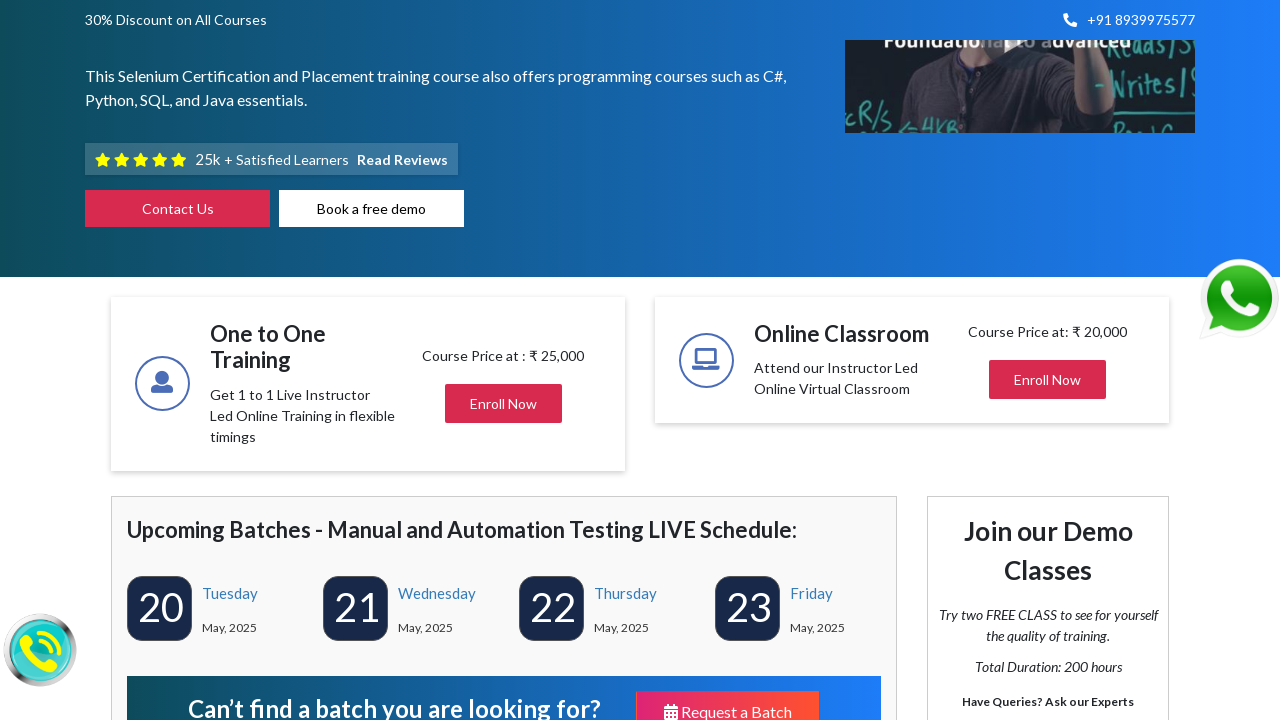

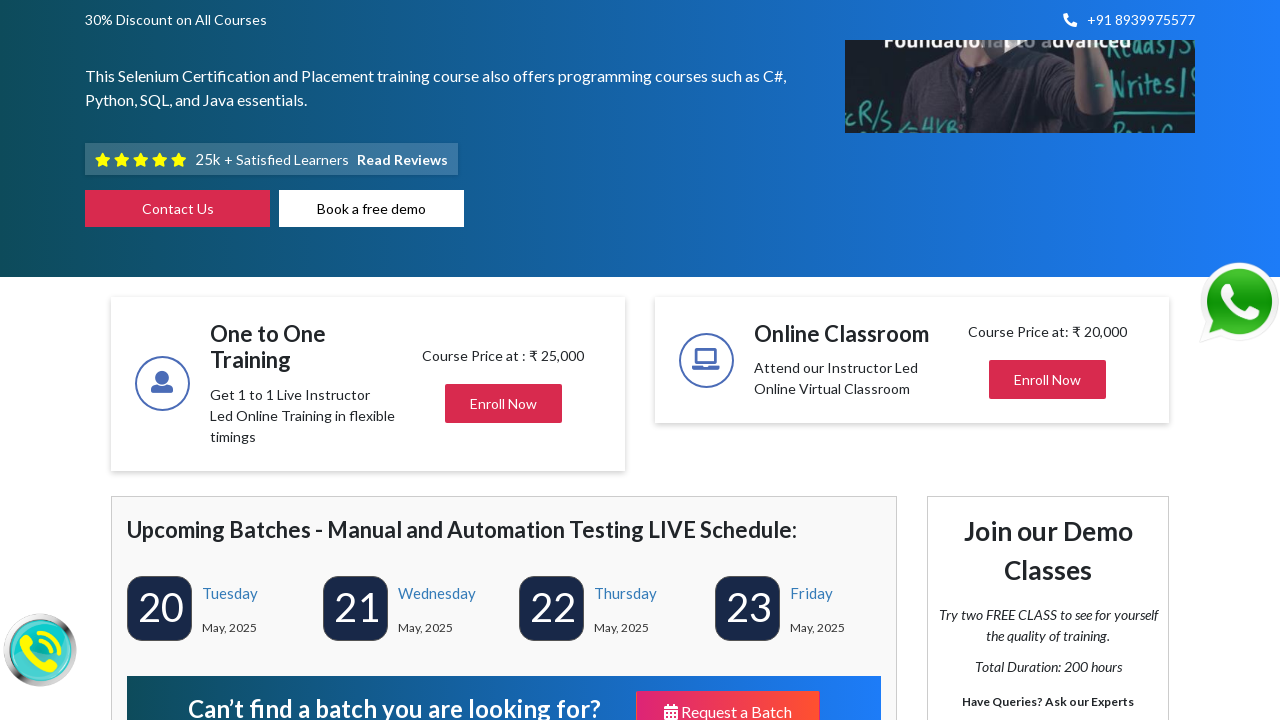